Tests a basic web form by entering text into an input field, clicking the submit button, and waiting for a confirmation message to appear.

Starting URL: https://www.selenium.dev/selenium/web/web-form.html

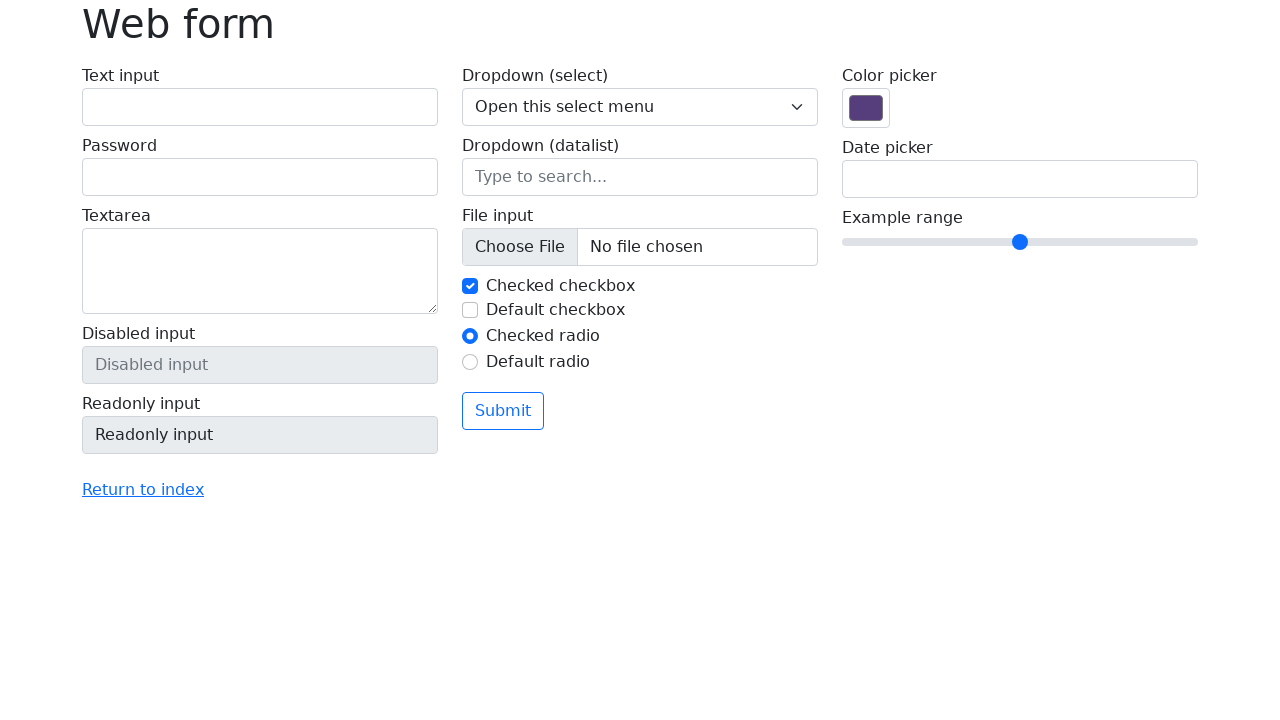

Filled text input field with 'Selenium' on input[name='my-text']
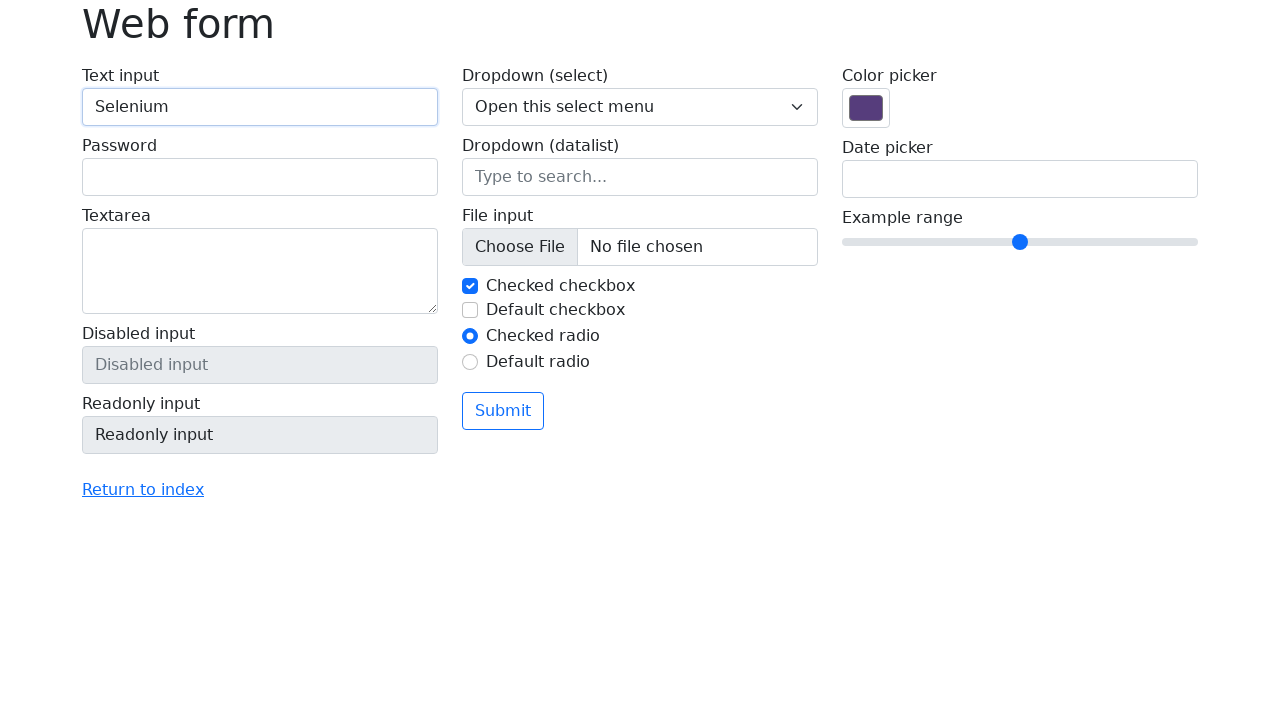

Clicked the submit button at (503, 411) on button
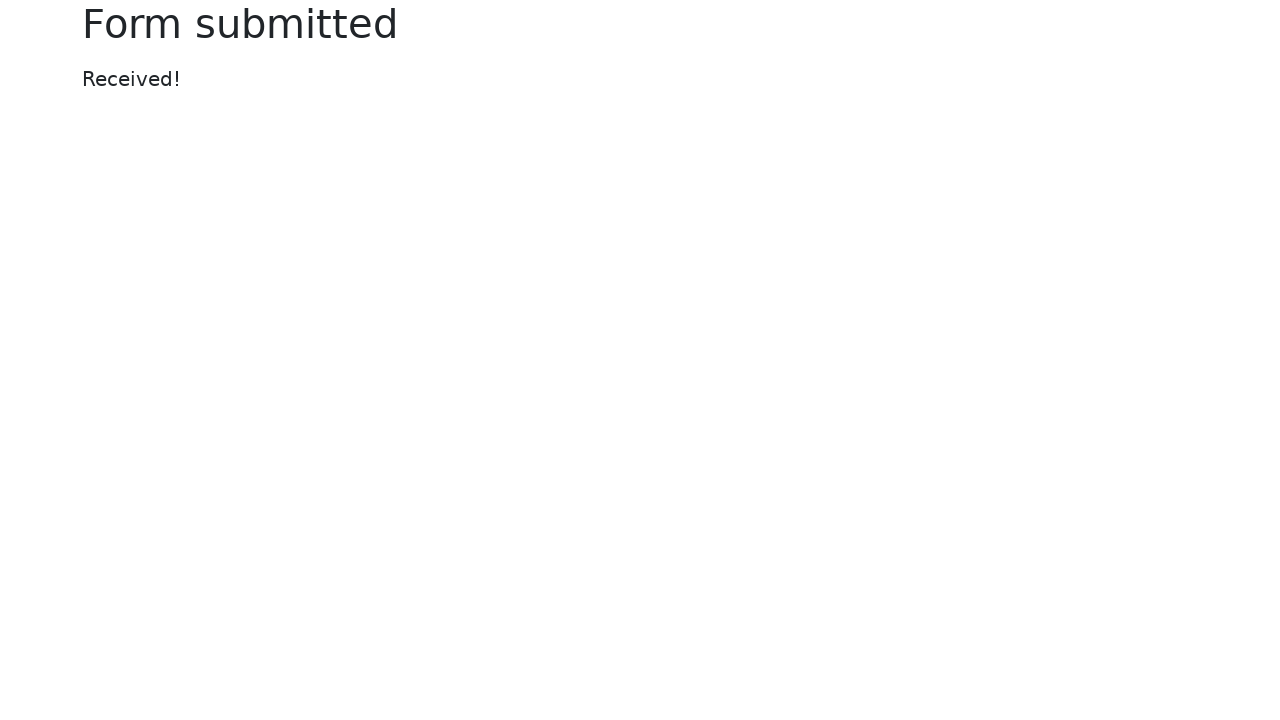

Confirmation message appeared
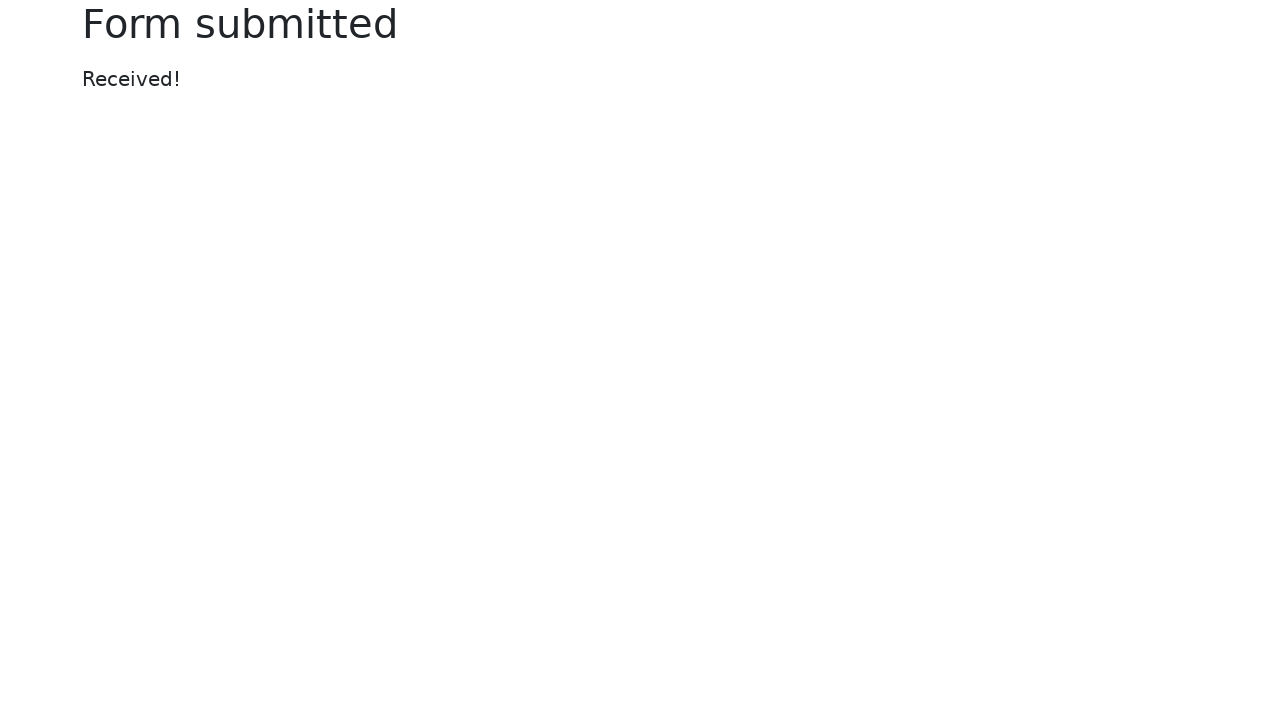

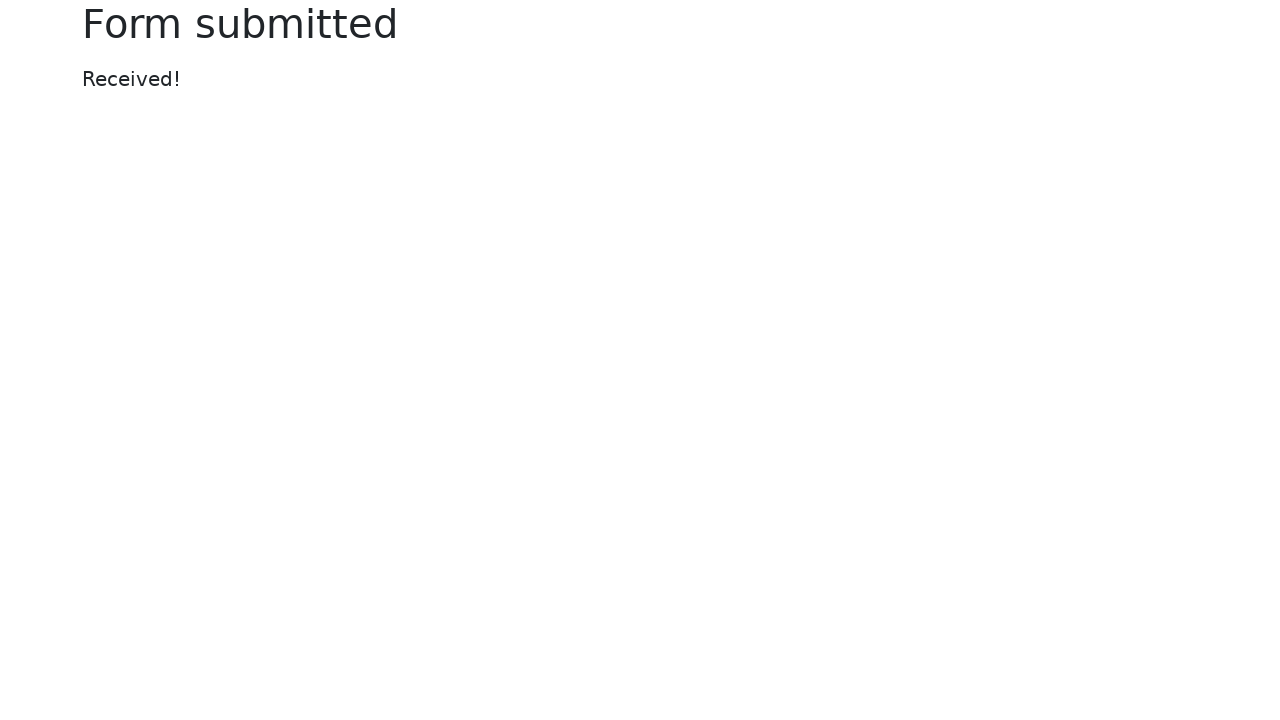